Tests that clicking Clear completed removes completed items from the list.

Starting URL: https://demo.playwright.dev/todomvc

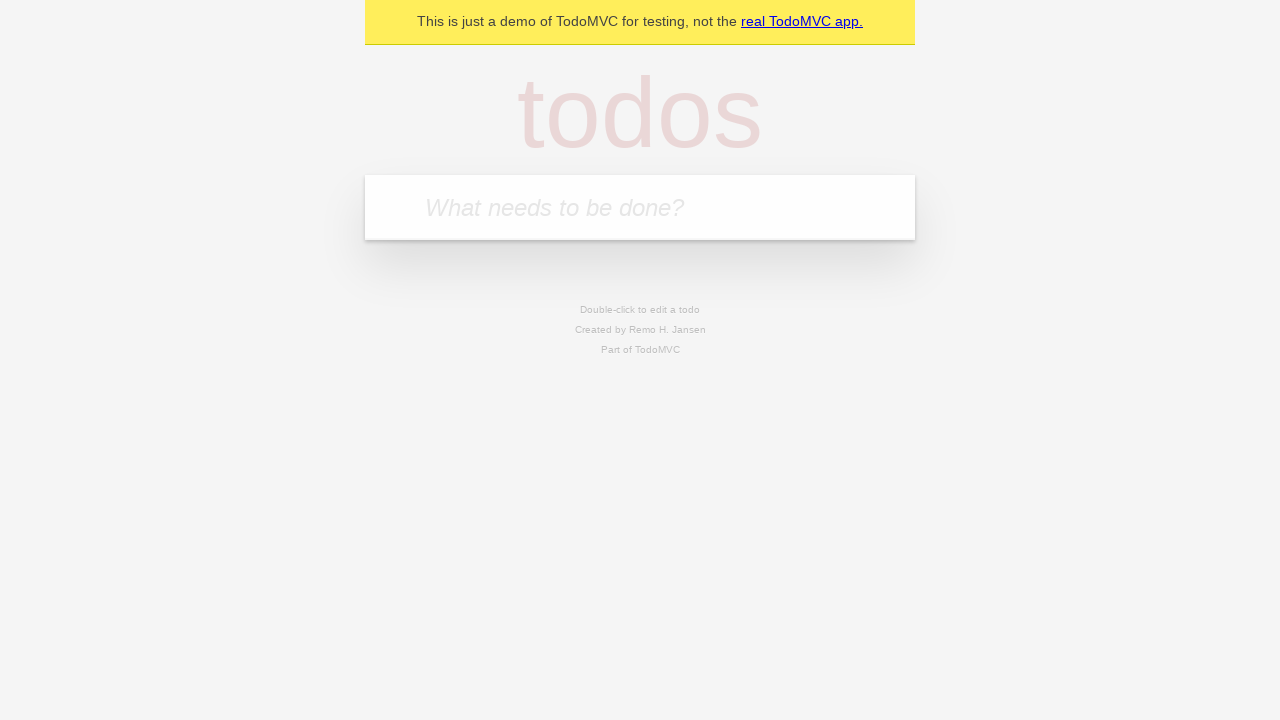

Filled todo input with 'buy some cheese' on internal:attr=[placeholder="What needs to be done?"i]
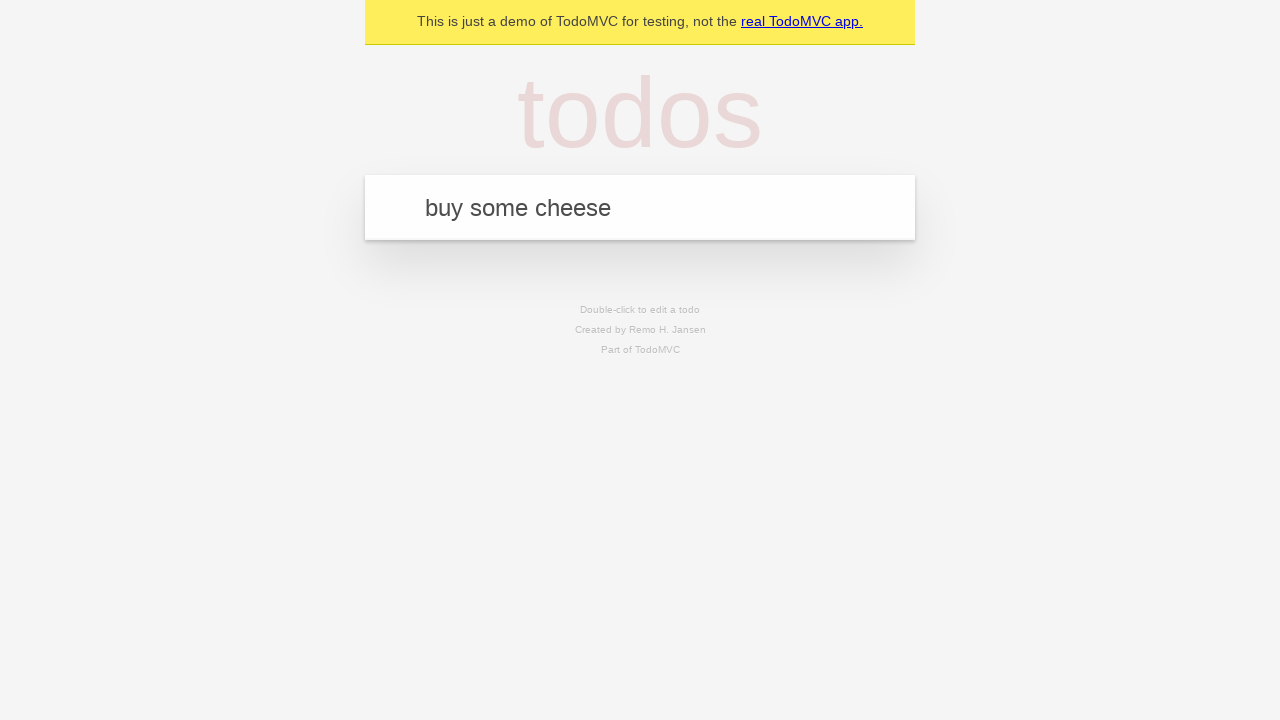

Pressed Enter to add first todo on internal:attr=[placeholder="What needs to be done?"i]
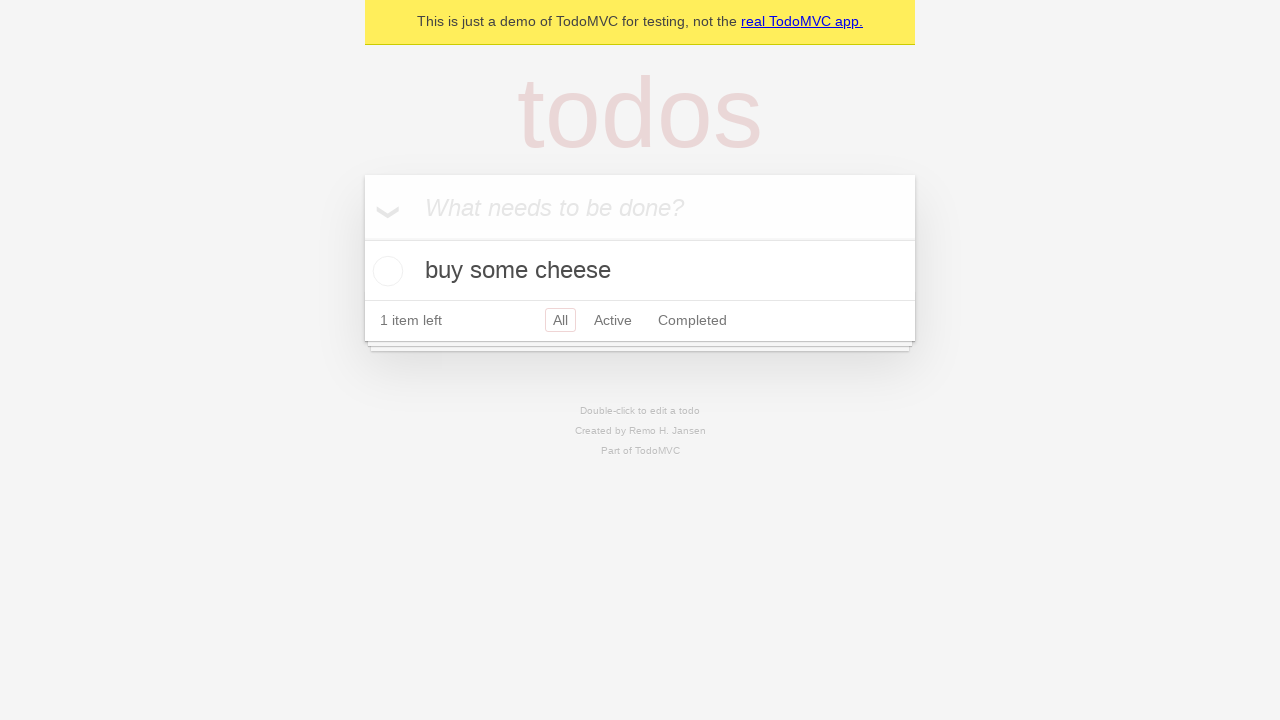

Filled todo input with 'feed the cat' on internal:attr=[placeholder="What needs to be done?"i]
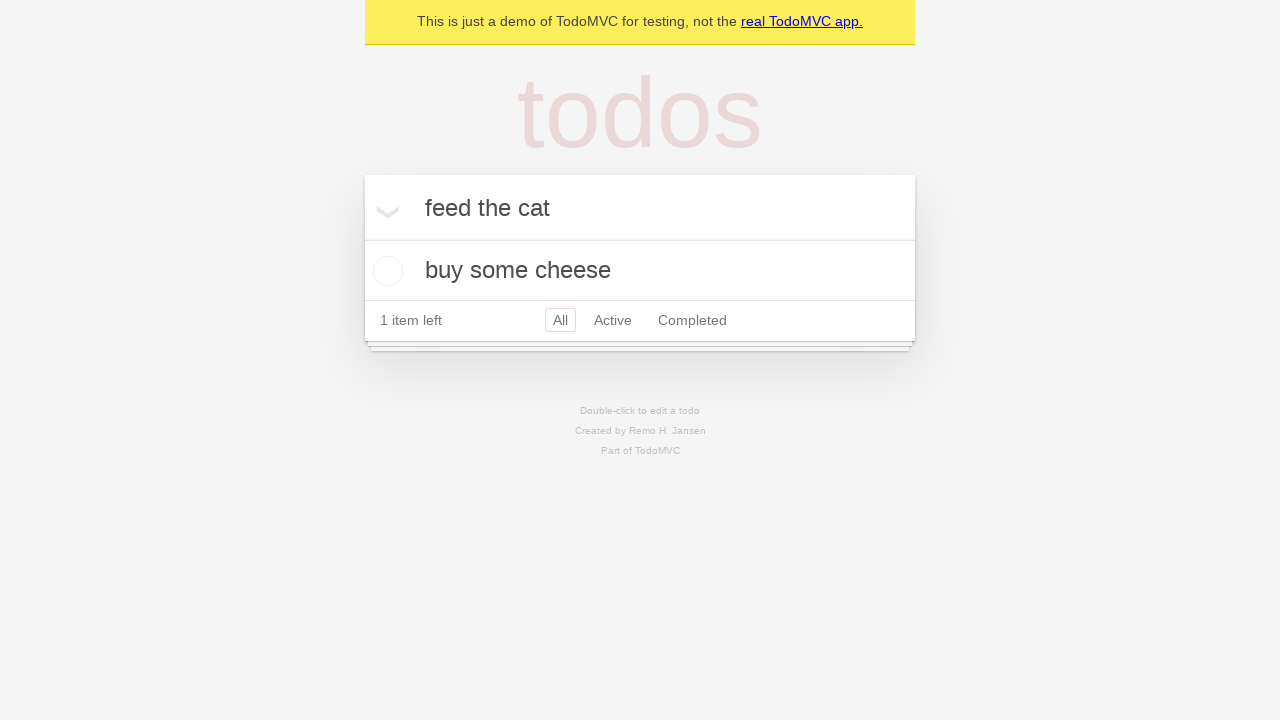

Pressed Enter to add second todo on internal:attr=[placeholder="What needs to be done?"i]
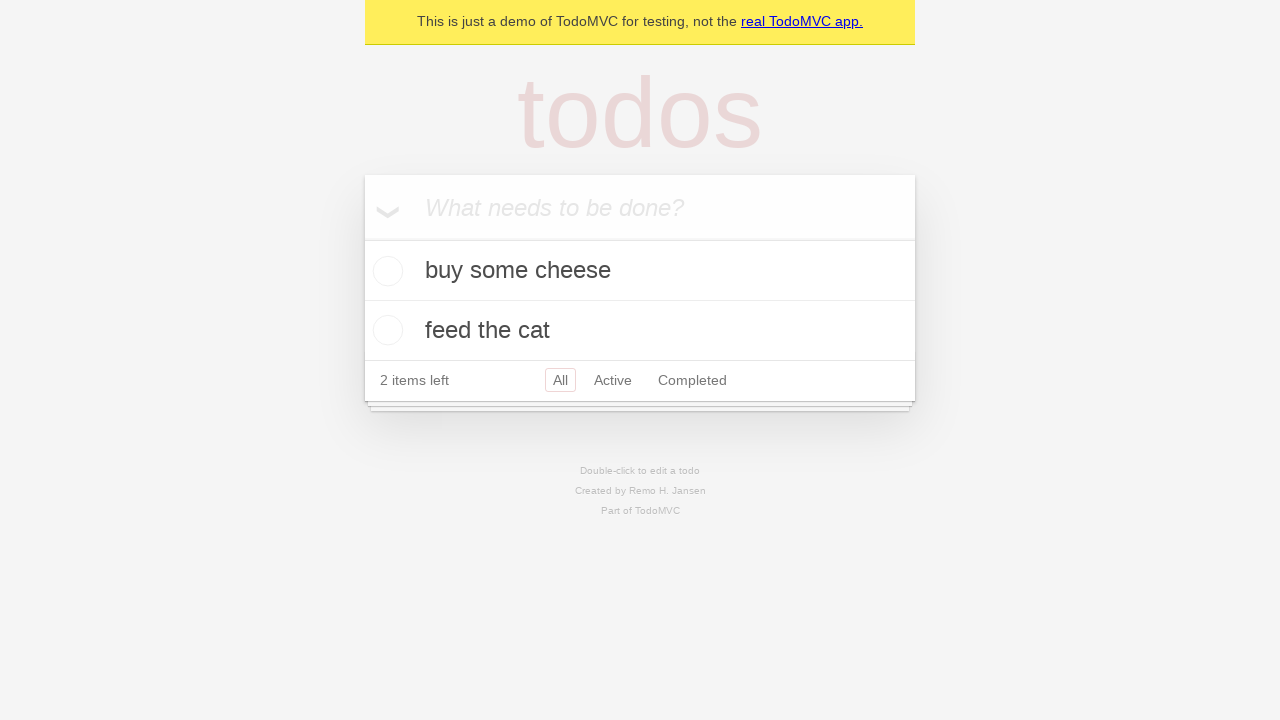

Filled todo input with 'book a doctors appointment' on internal:attr=[placeholder="What needs to be done?"i]
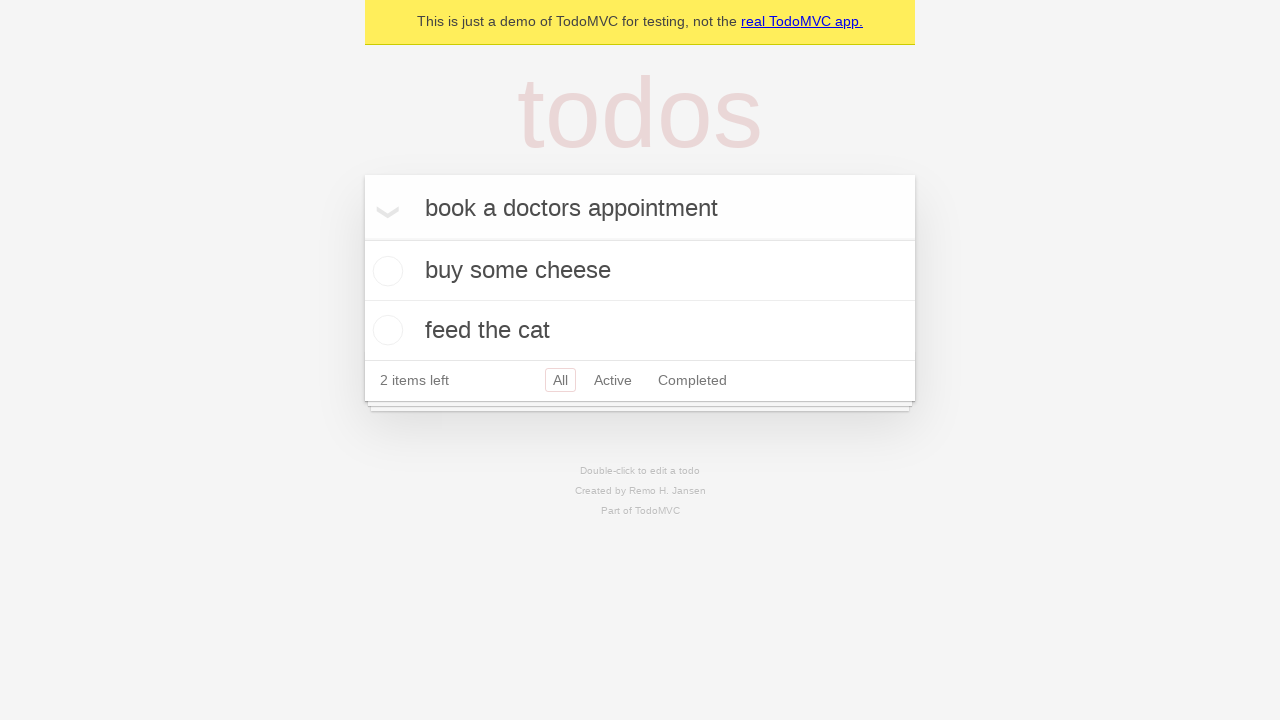

Pressed Enter to add third todo on internal:attr=[placeholder="What needs to be done?"i]
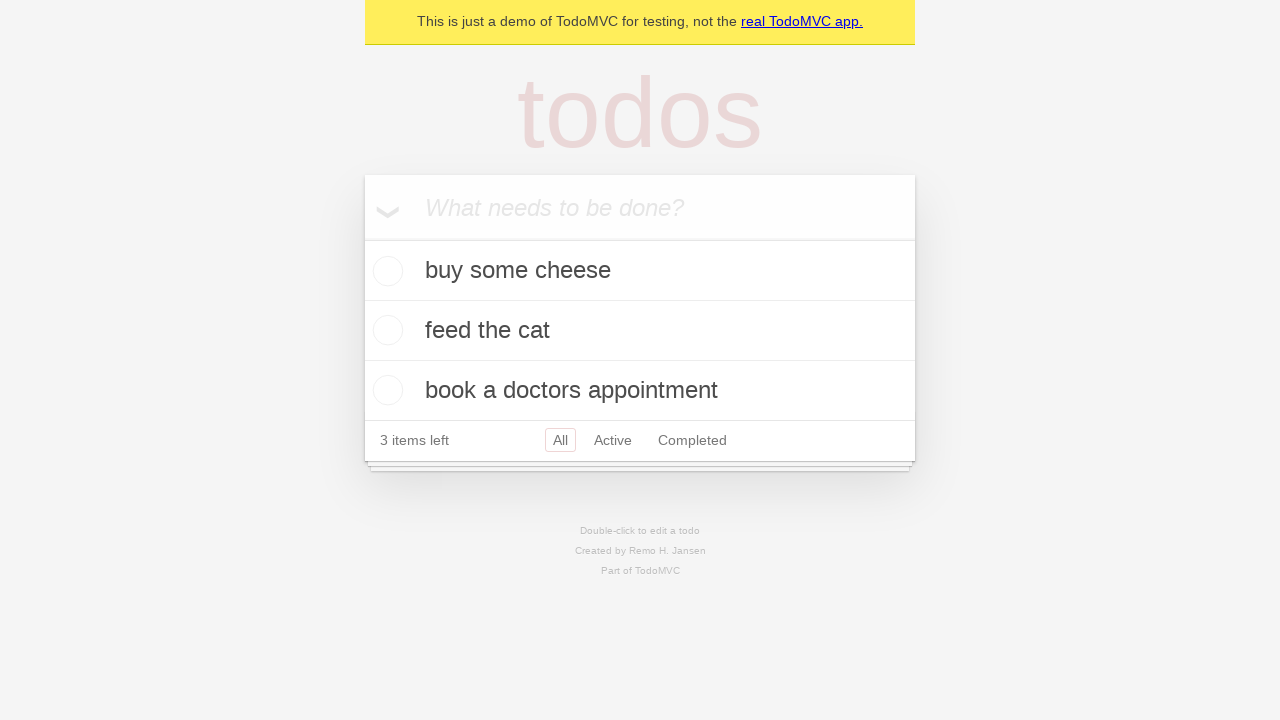

Checked the second todo item (feed the cat) at (385, 330) on internal:testid=[data-testid="todo-item"s] >> nth=1 >> internal:role=checkbox
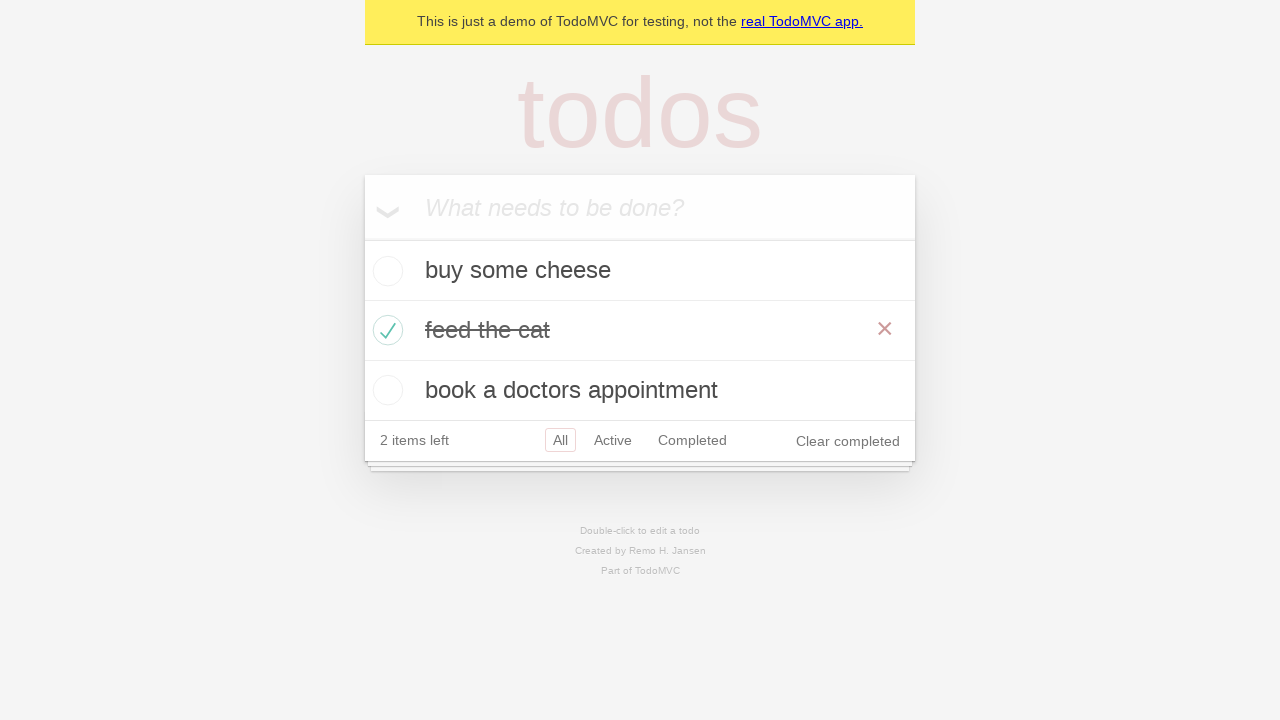

Clicked Clear completed button at (848, 441) on internal:role=button[name="Clear completed"i]
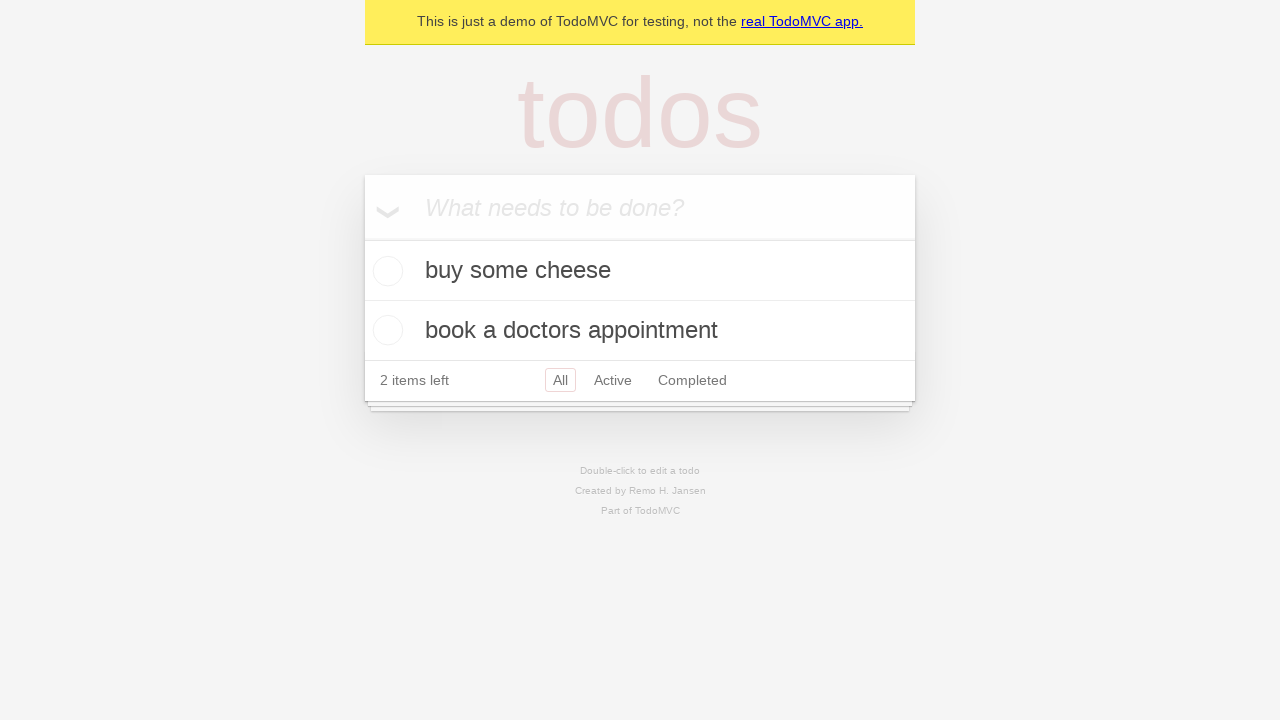

Waited for todo list to update after clearing completed items
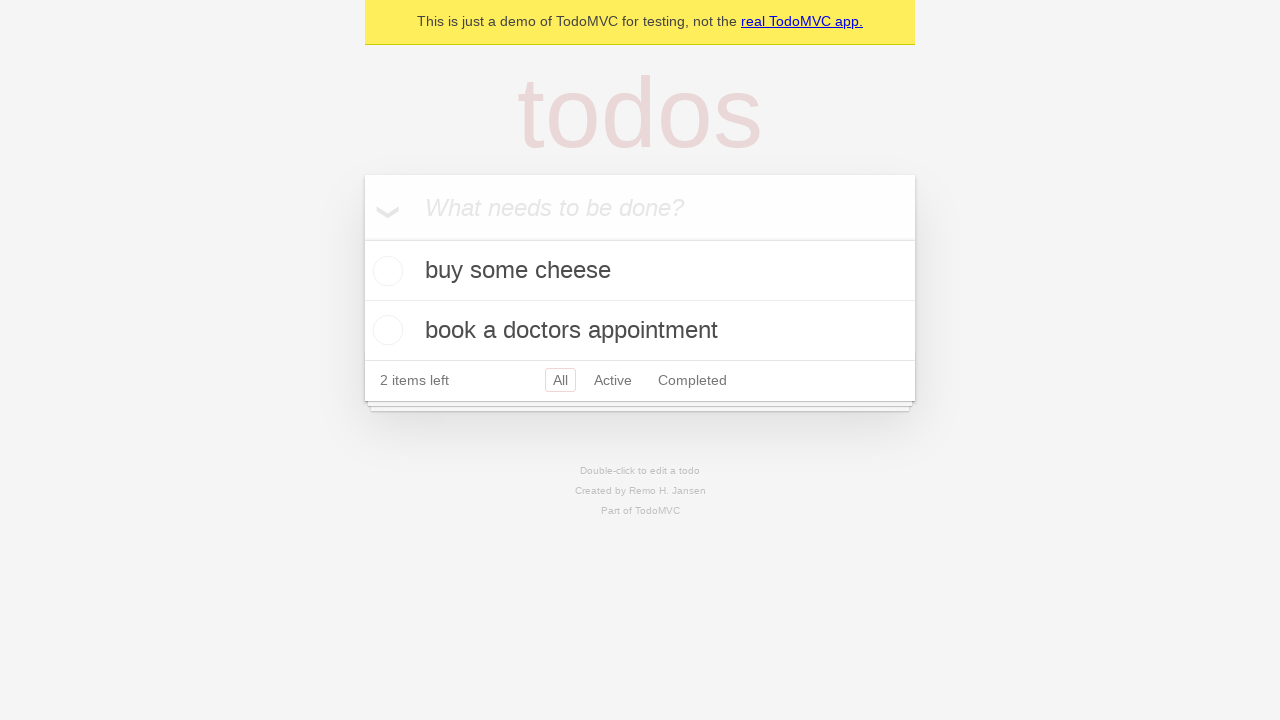

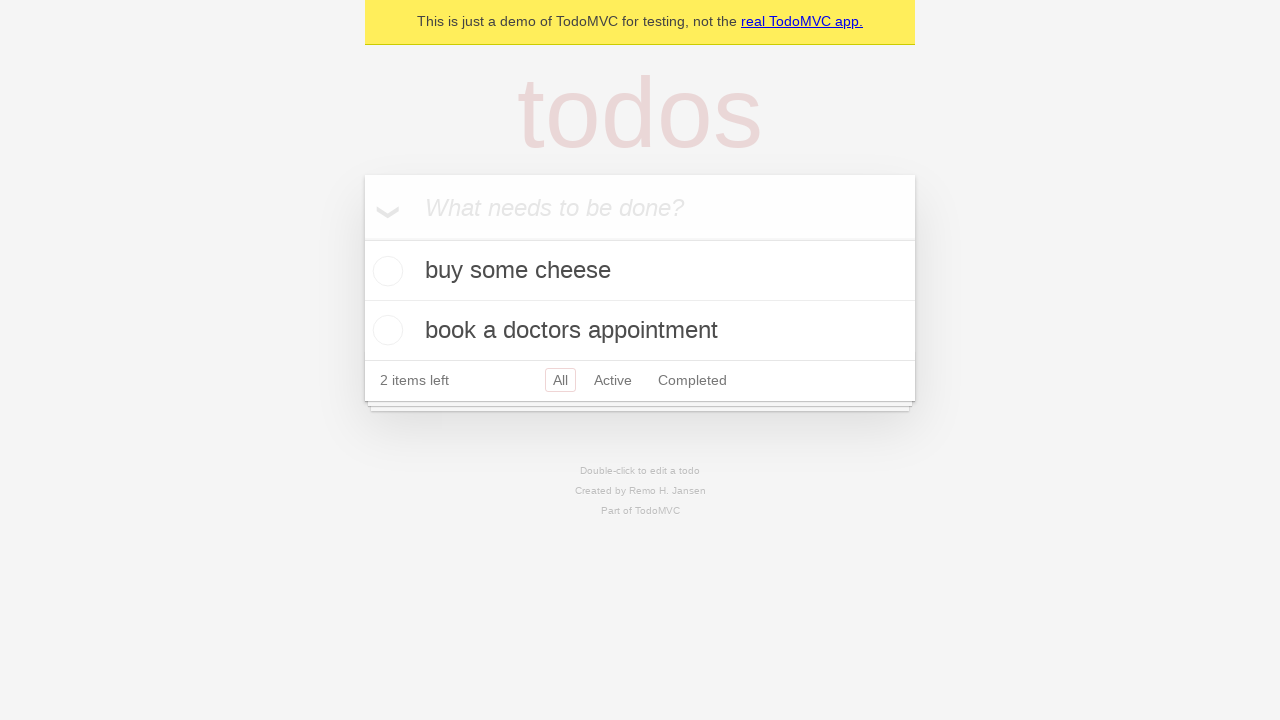